Tests dropdown menu functionality by clicking on dropdown button and then selecting Facebook link from the menu

Starting URL: https://omayo.blogspot.com

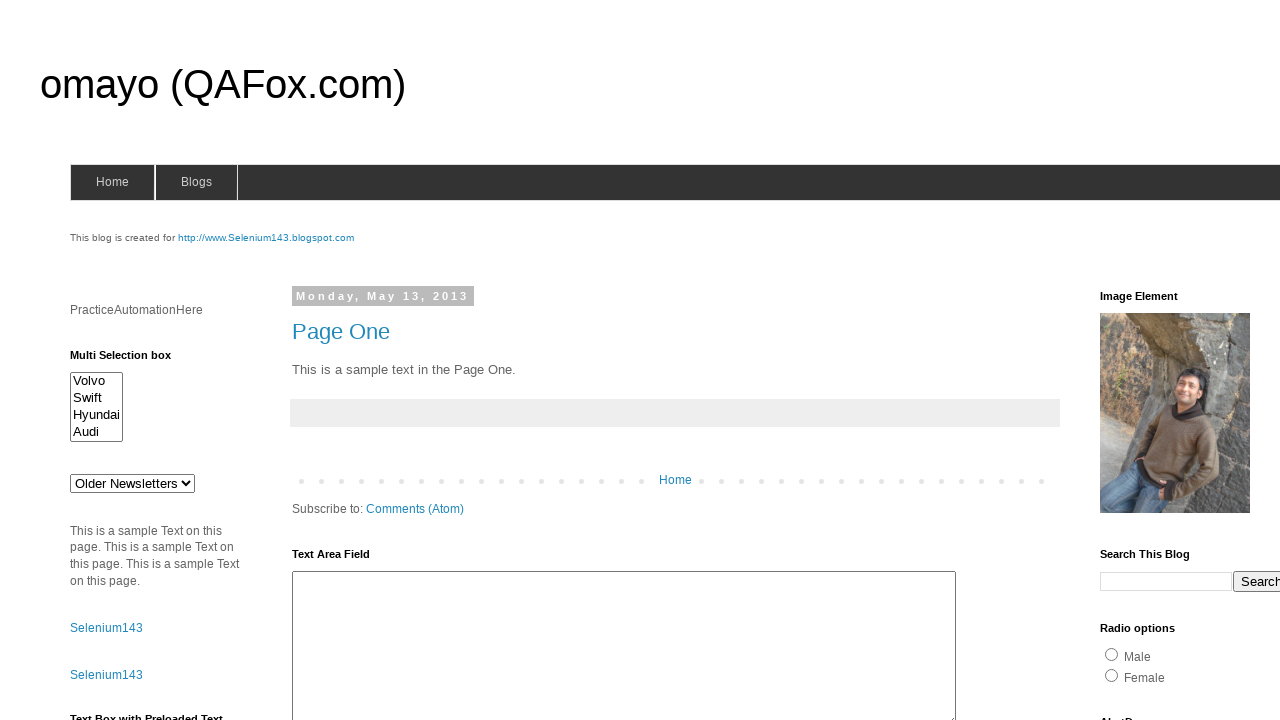

Clicked dropdown button to reveal menu options at (1227, 360) on button.dropbtn
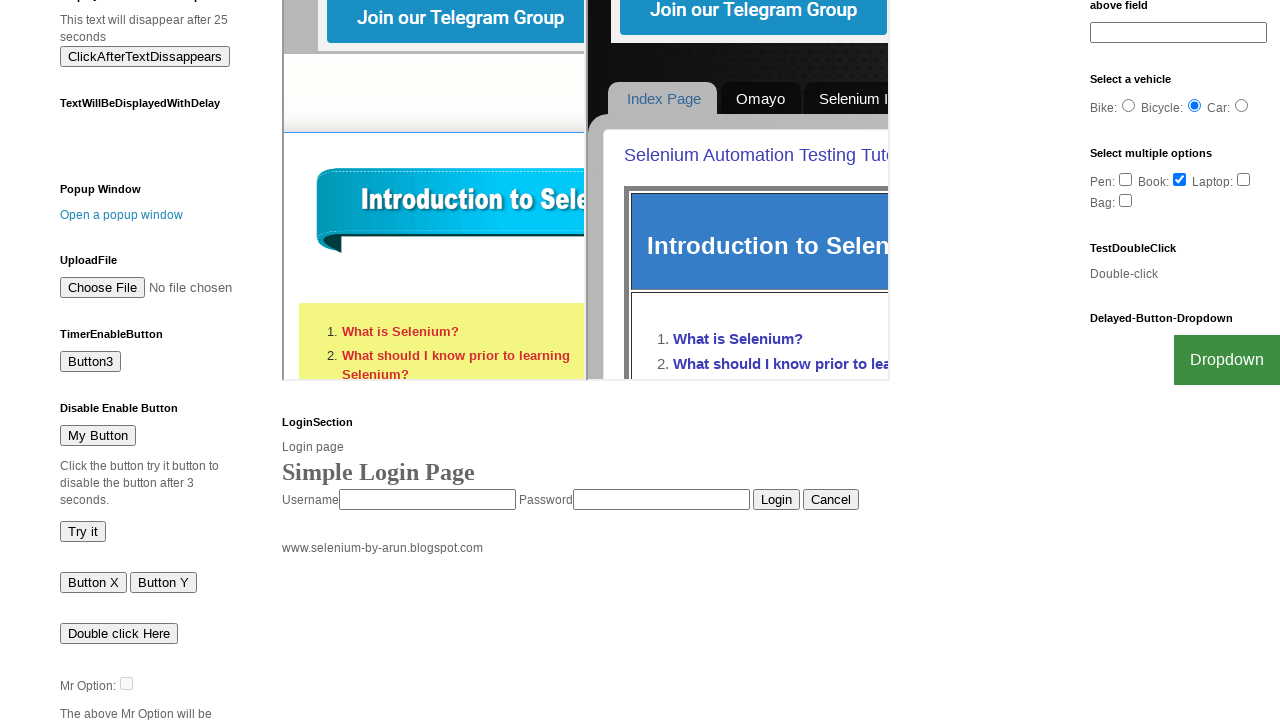

Clicked Facebook link from dropdown menu at (1200, 700) on a:has-text('Facebook')
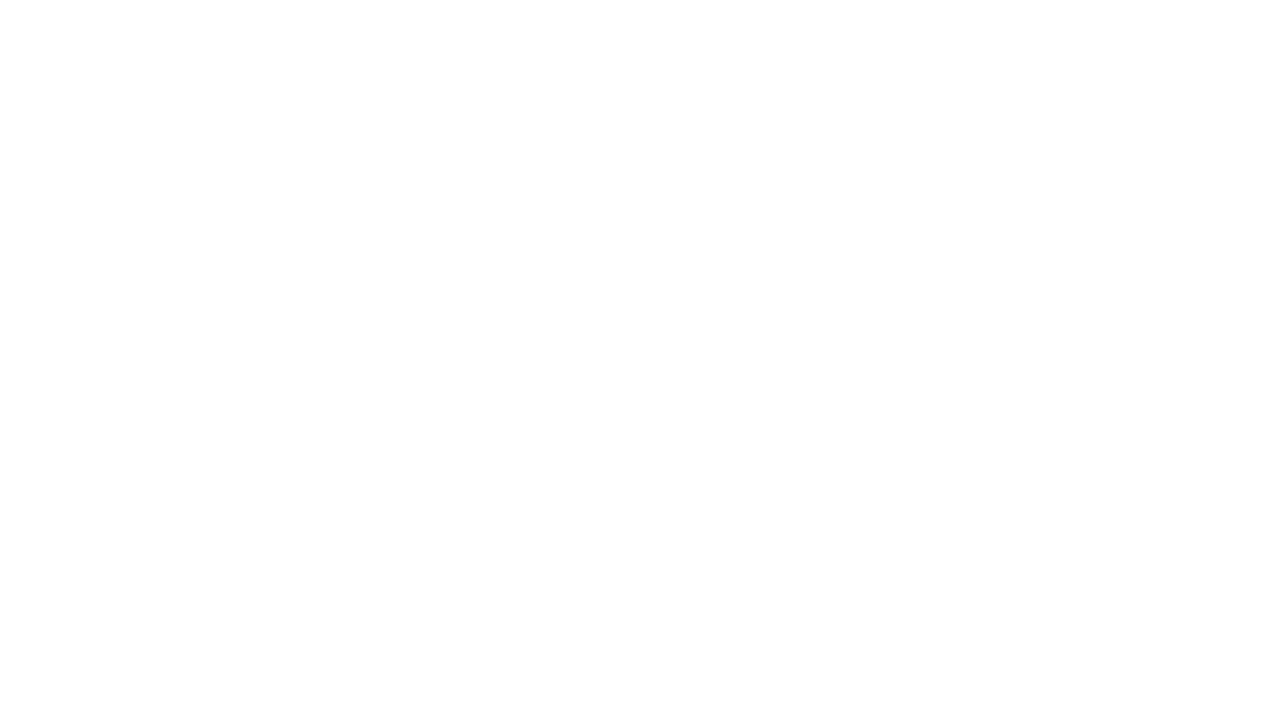

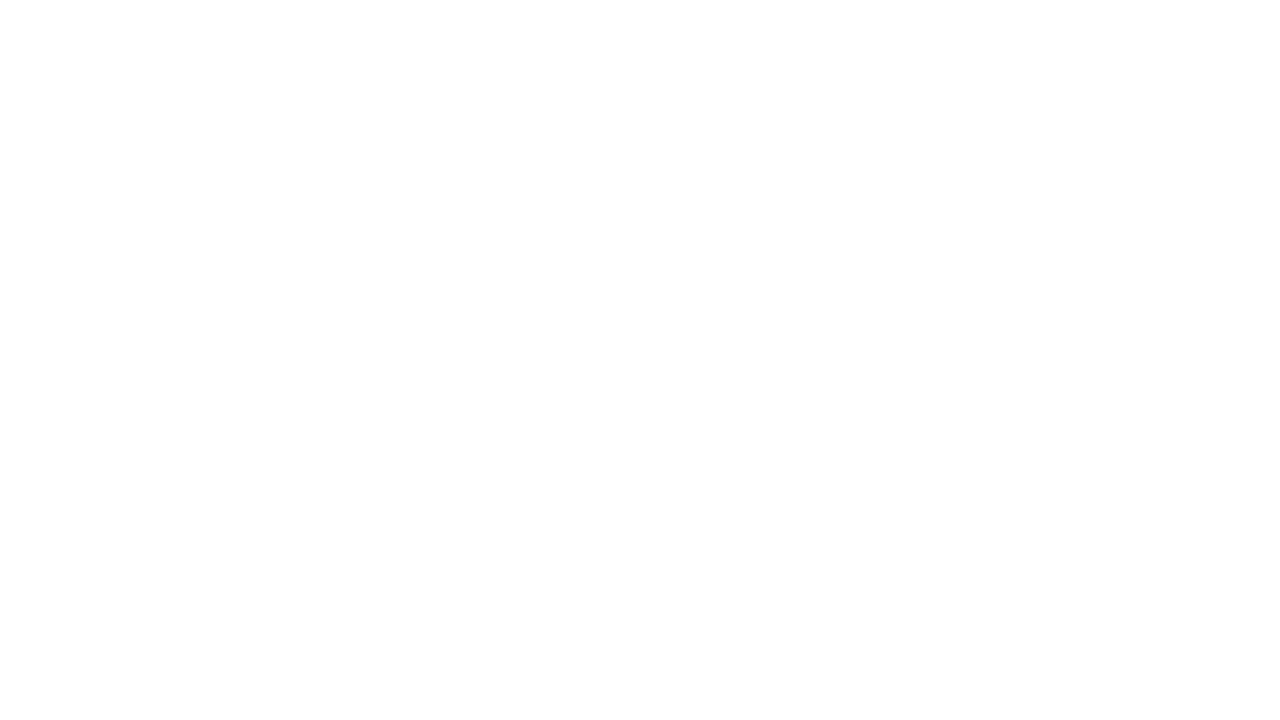